Tests opening a new window by clicking a button, scrolling to it, and verifying content

Starting URL: https://demoqa.com/browser-windows

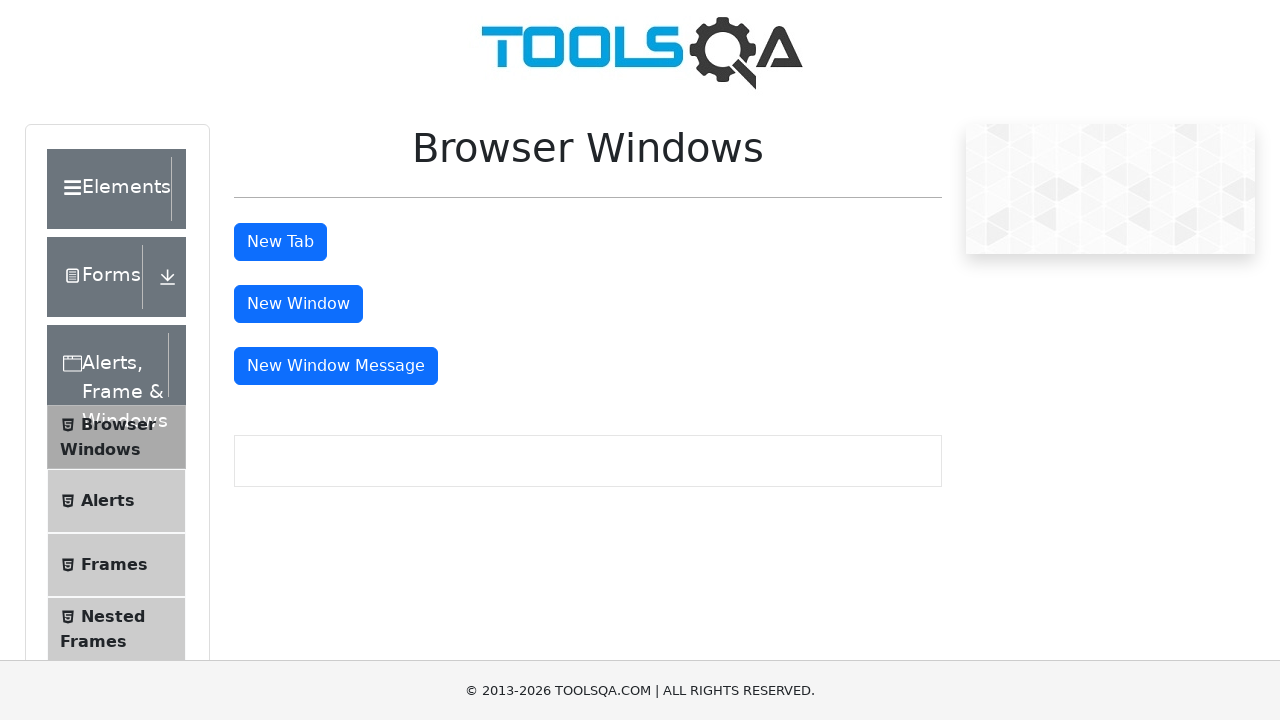

Scrolled down 500px to reveal new window button
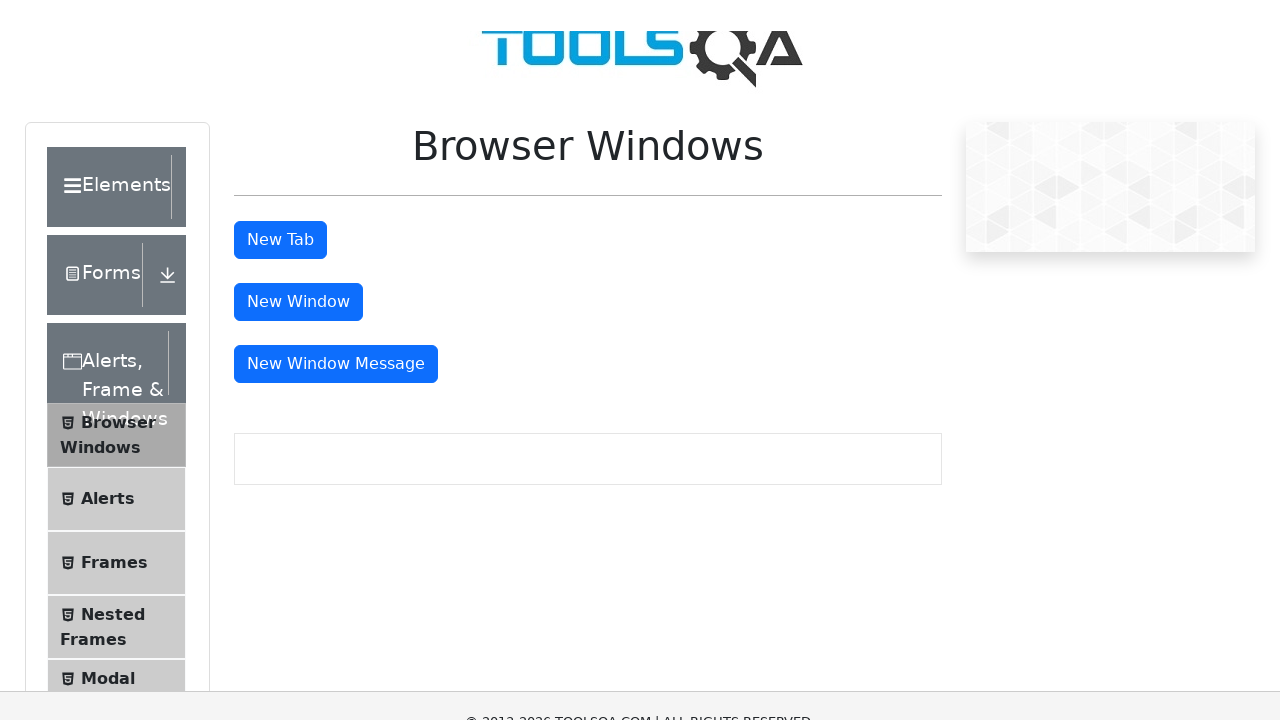

Clicked new window button at (298, 19) on #windowButton
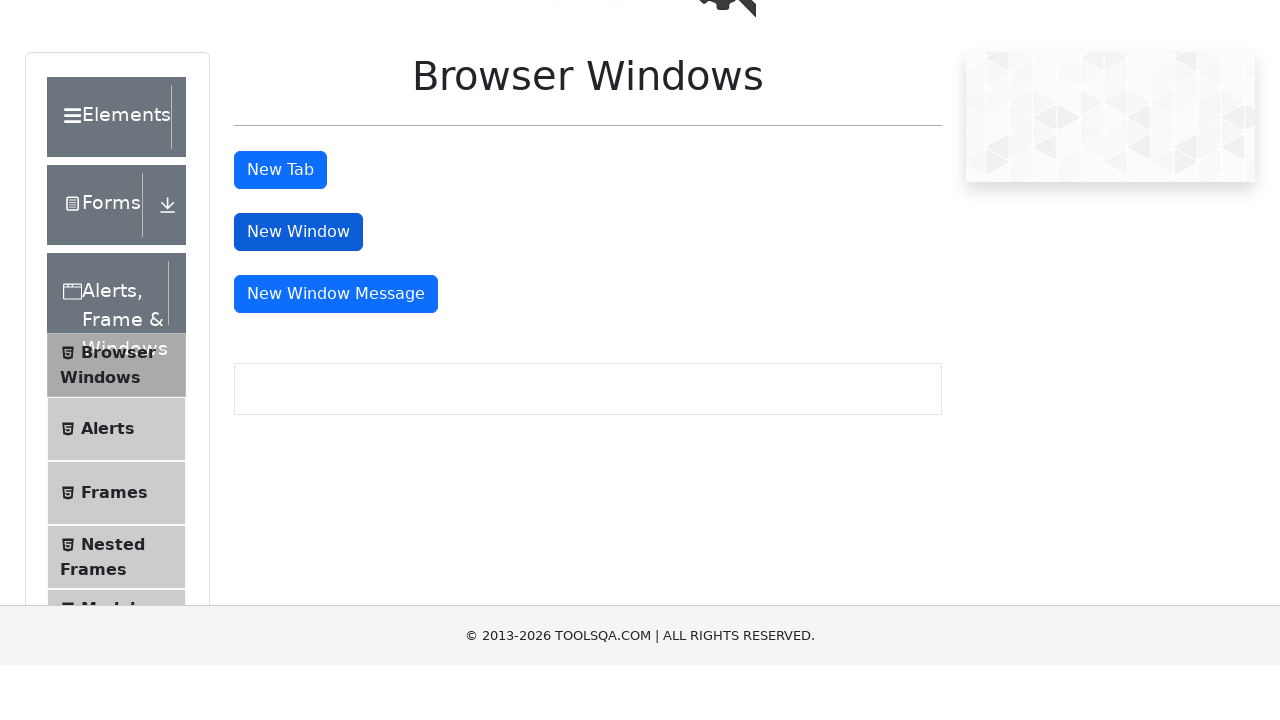

New window opened and captured
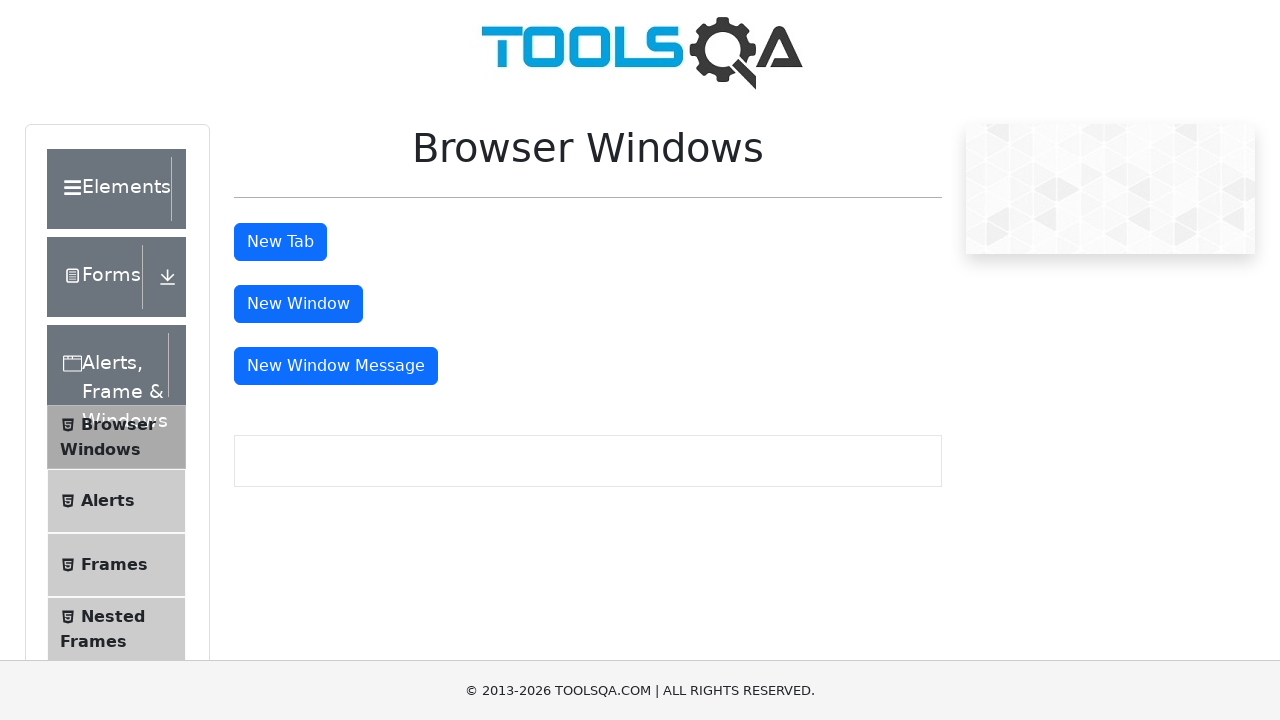

Sample heading element loaded in new window
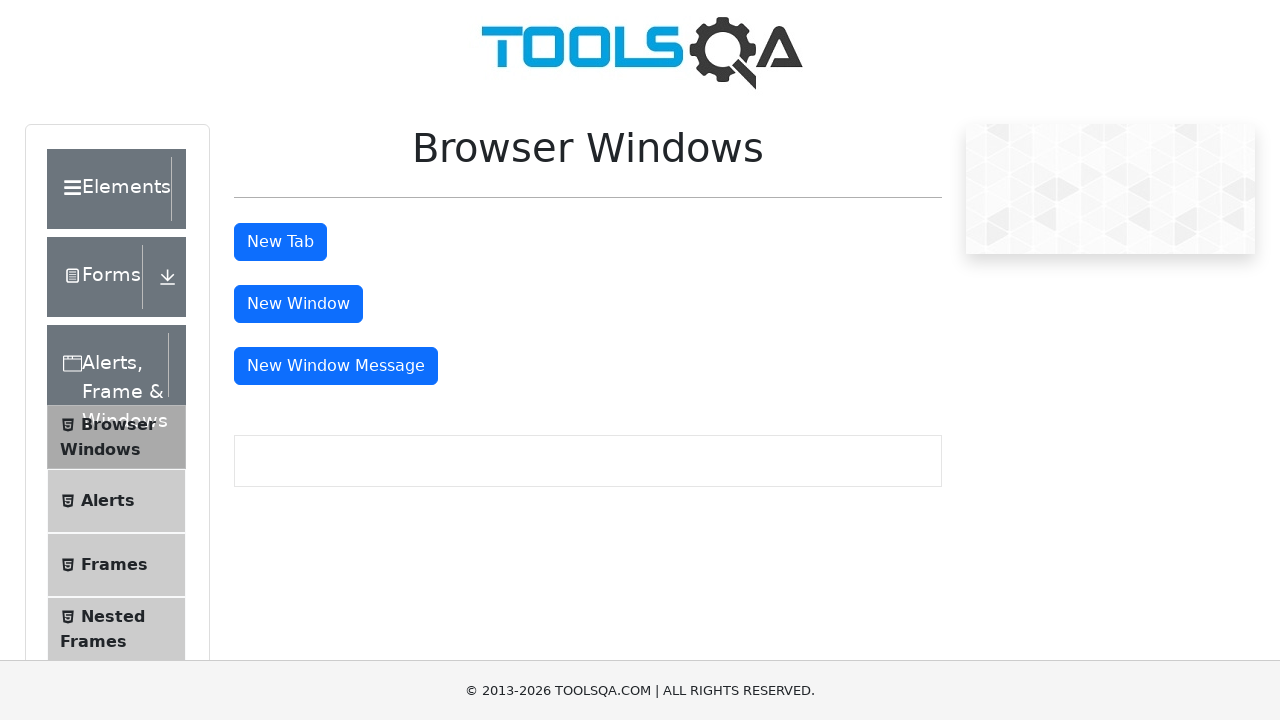

Retrieved heading text from new window
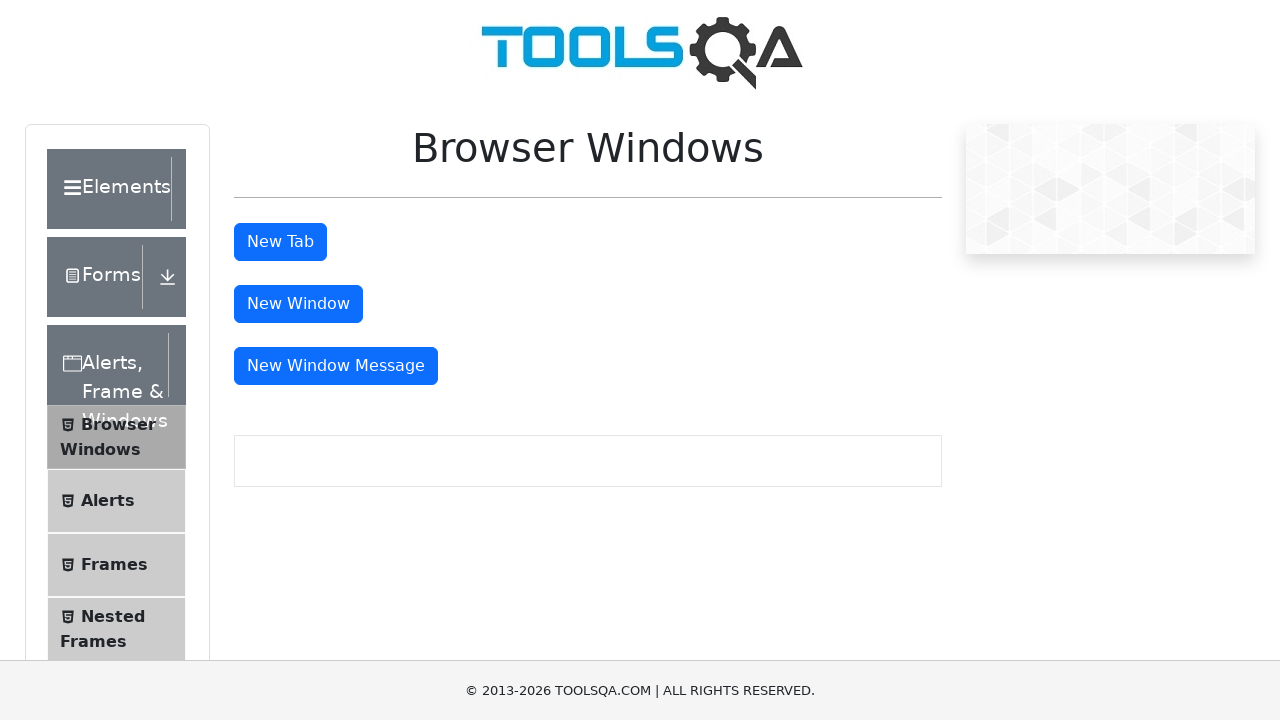

Verified heading text matches expected content 'This is a sample page'
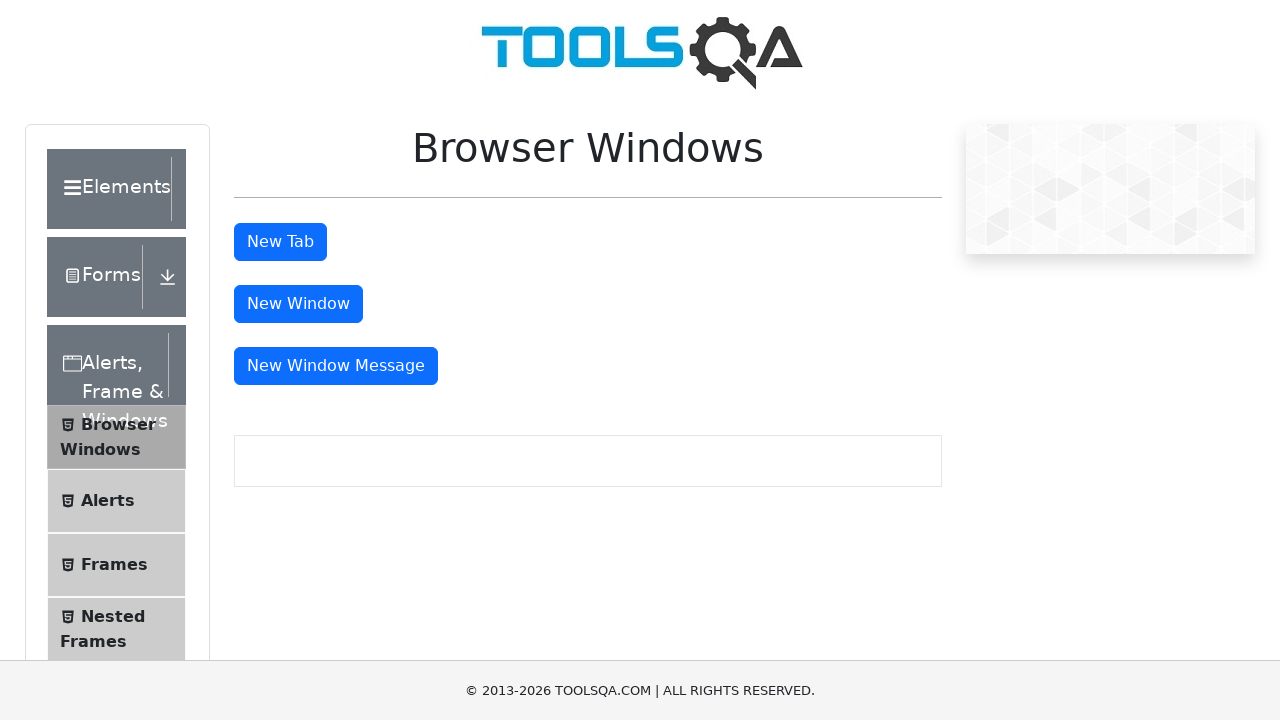

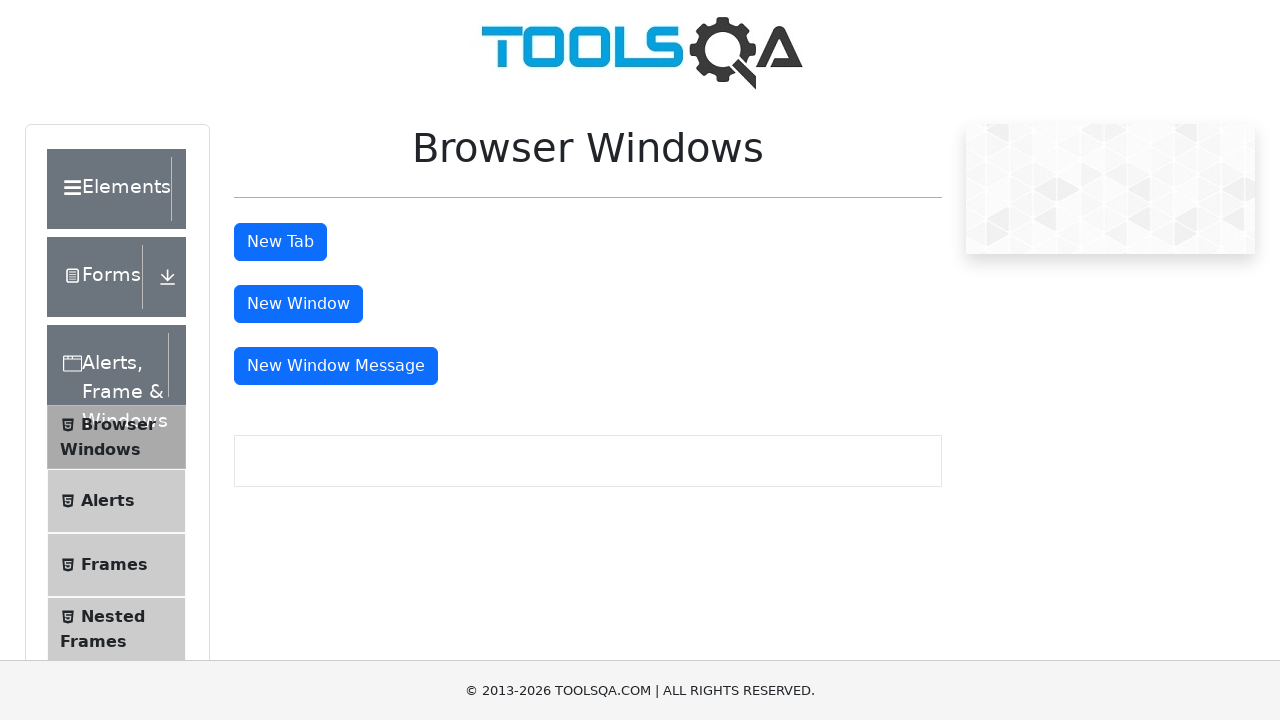